Tests right-click (context click) functionality on a start button and then clicks a reset button

Starting URL: https://skill-test.net/right-click-test

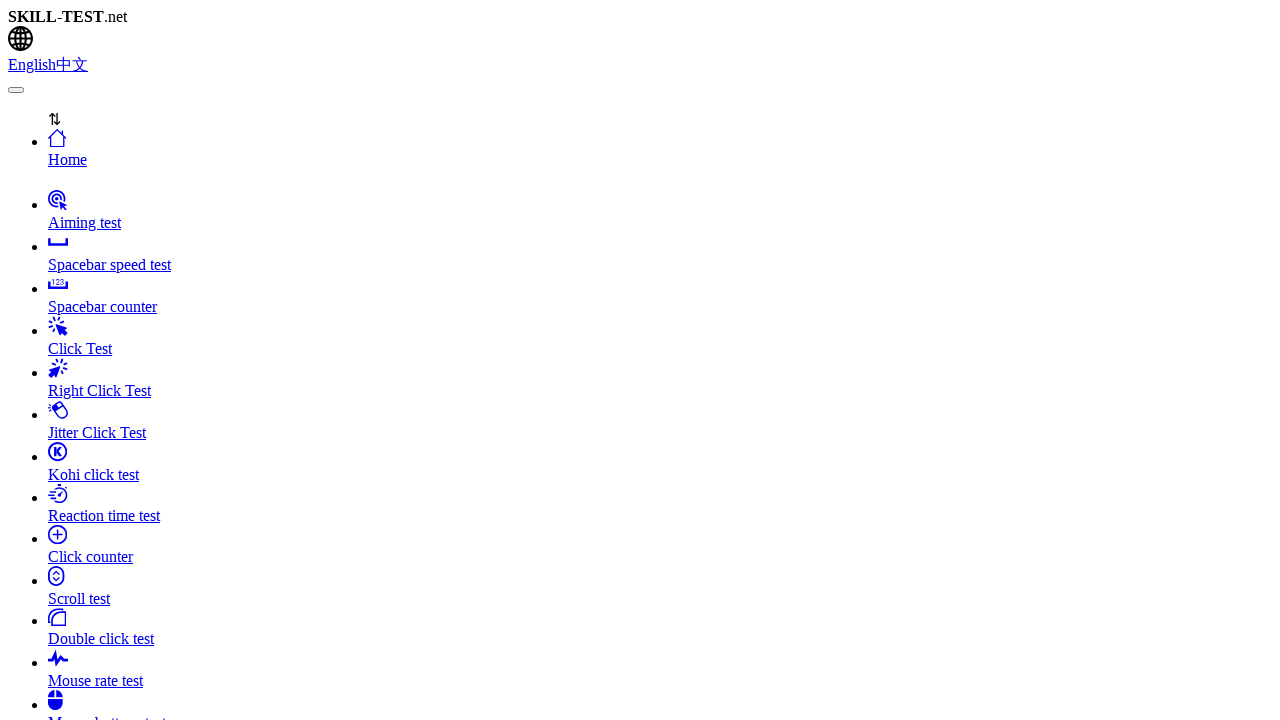

Start button became visible
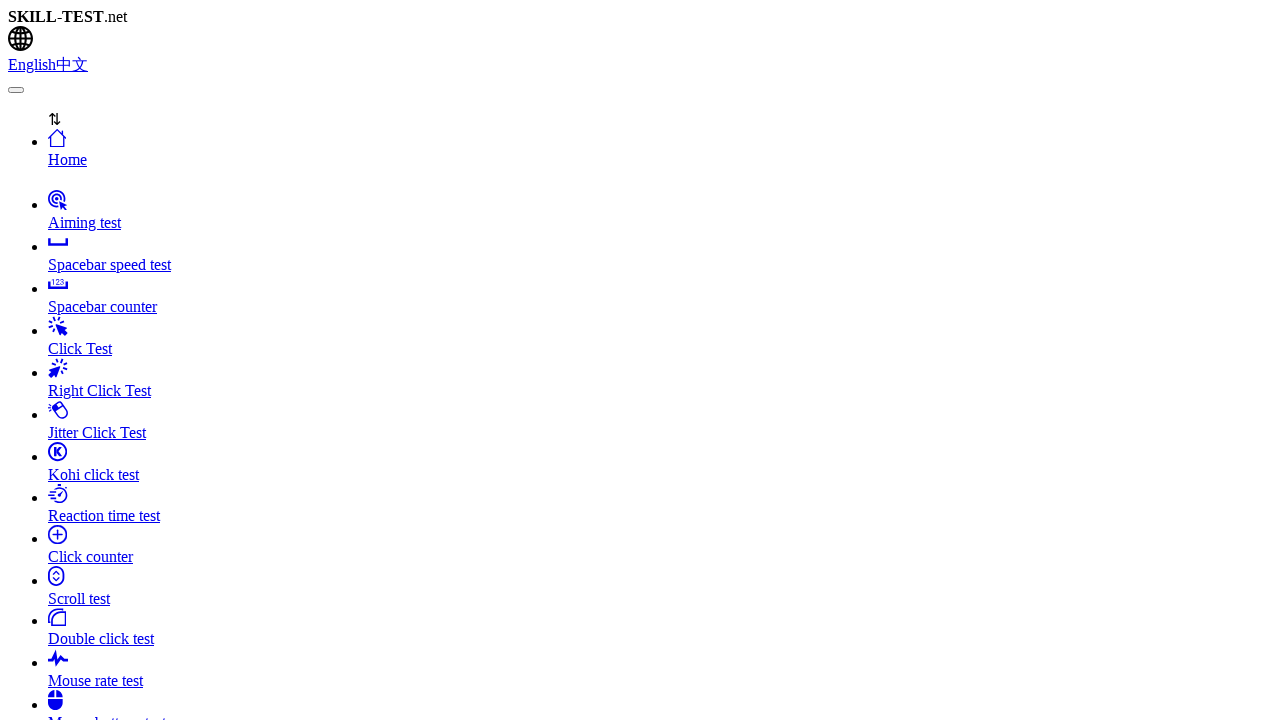

Right-clicked on the start button at (30, 360) on #clicker
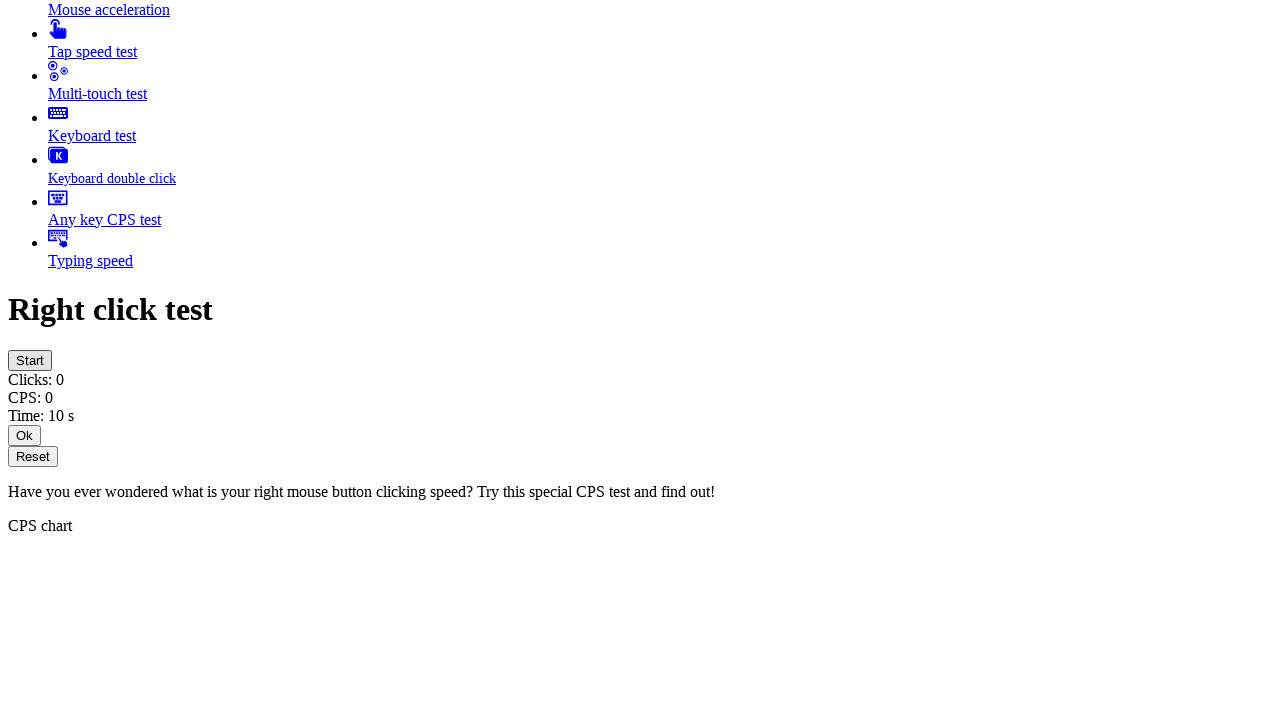

Clicked the reset button at (33, 456) on #reset
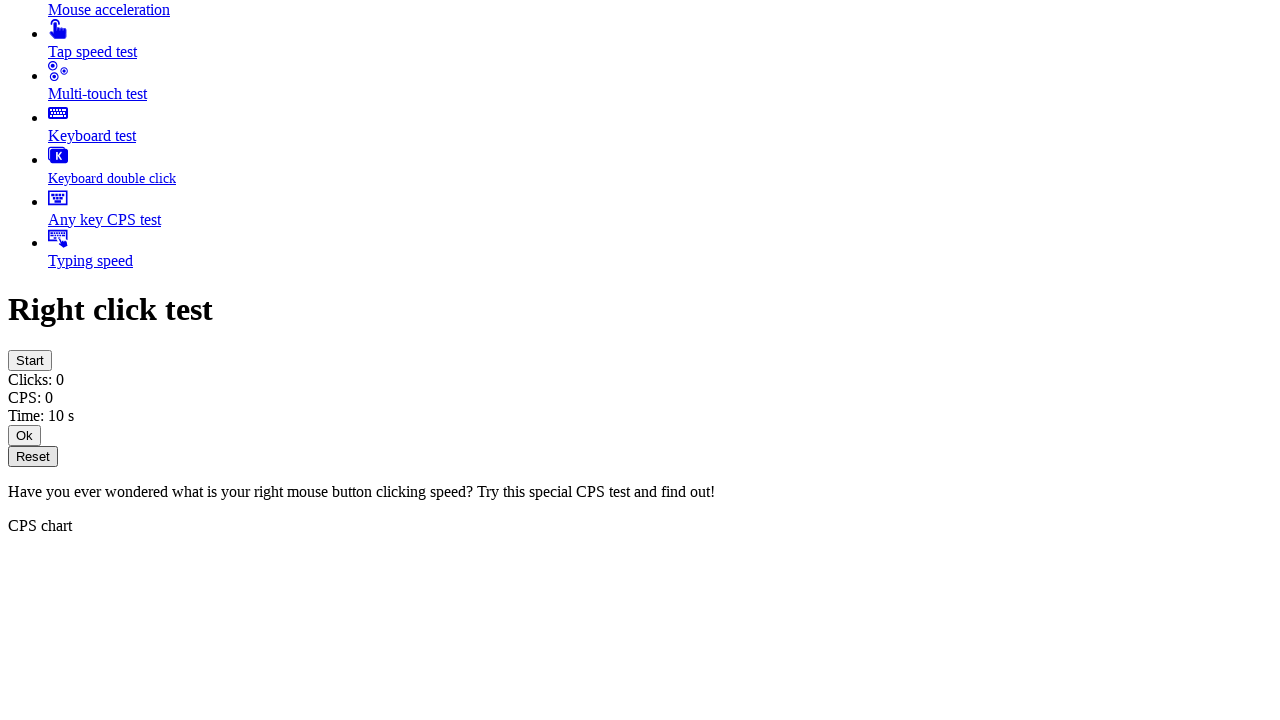

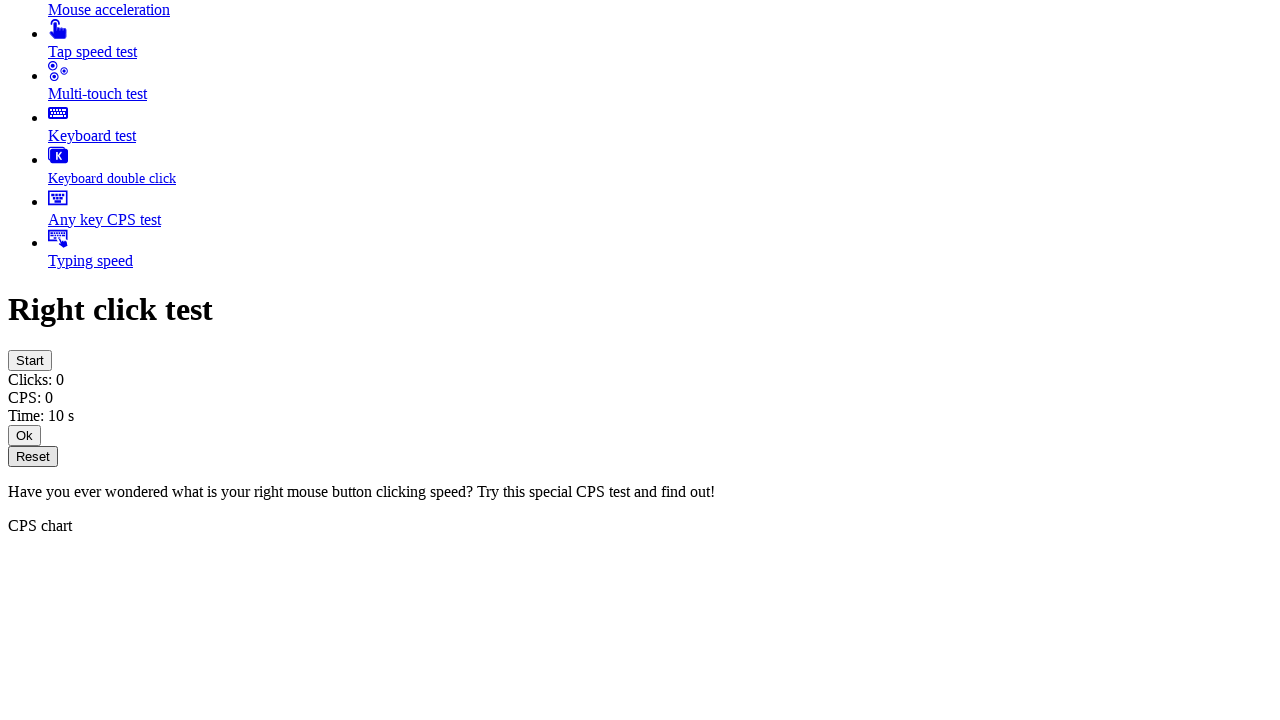